Navigates to BigBasket homepage and verifies the URL matches the expected value

Starting URL: https://www.bigbasket.com/

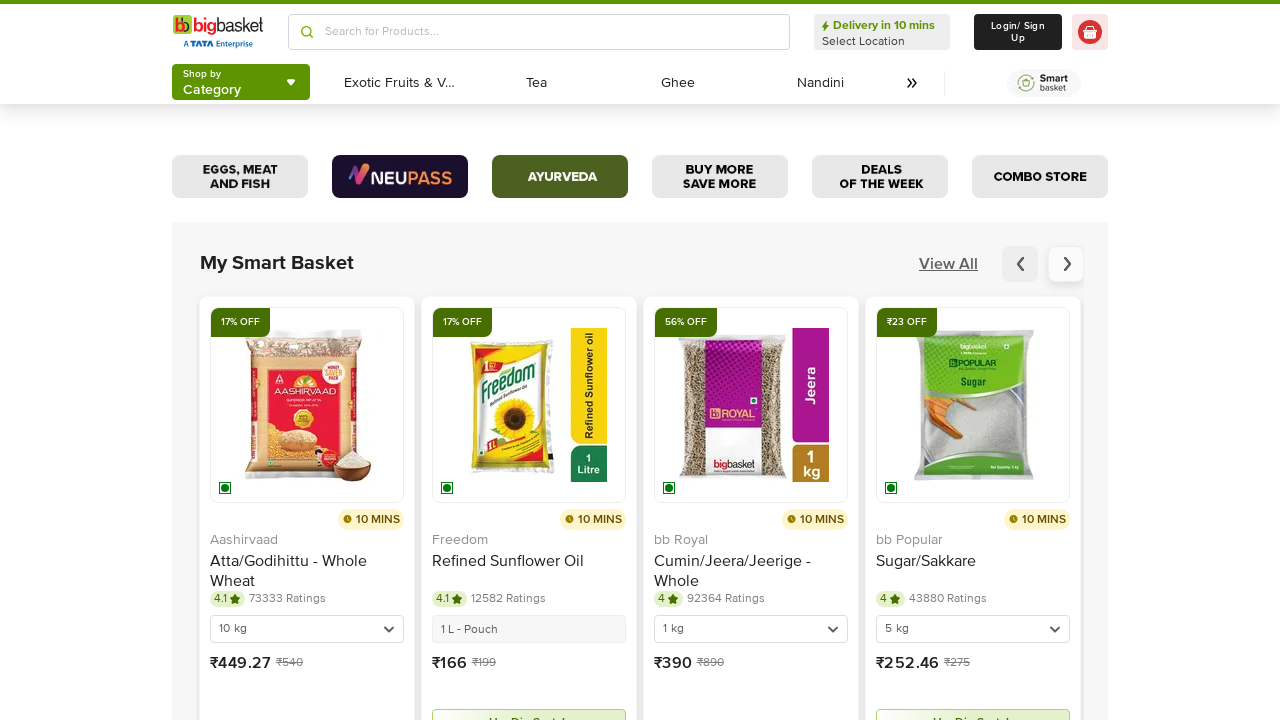

Navigated to BigBasket homepage at https://www.bigbasket.com/
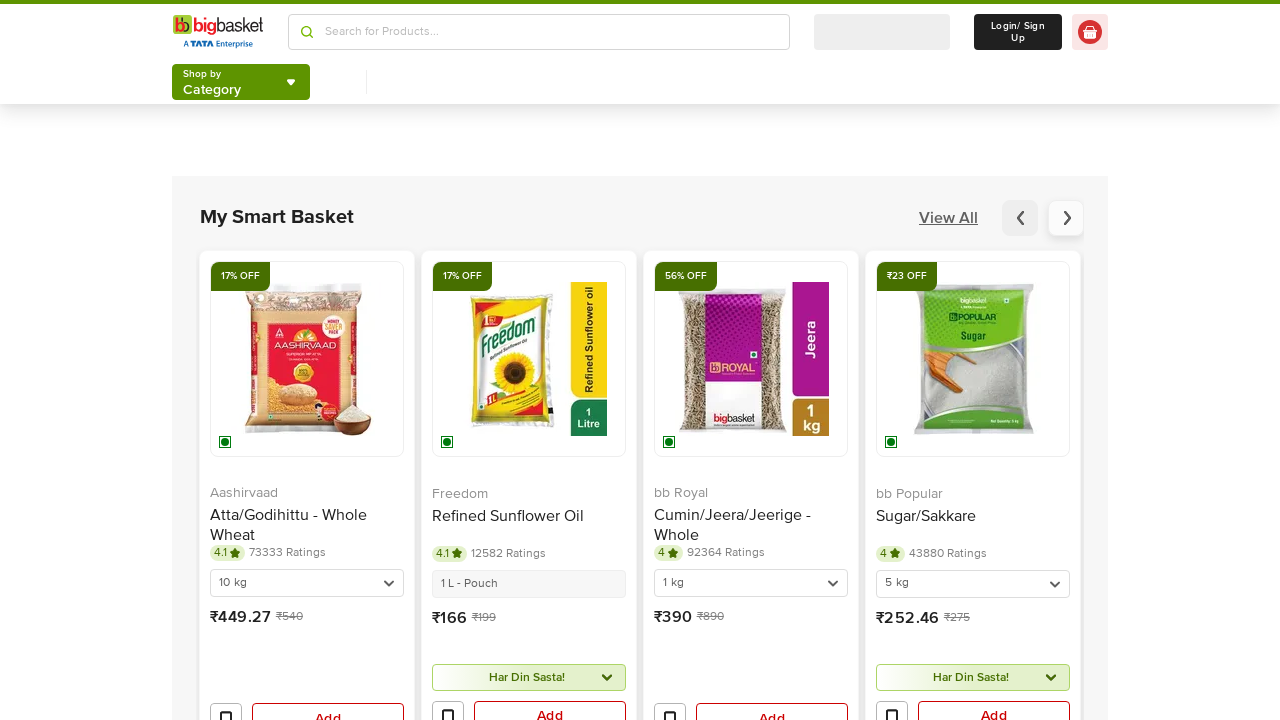

Verified current URL matches expected value https://www.bigbasket.com/
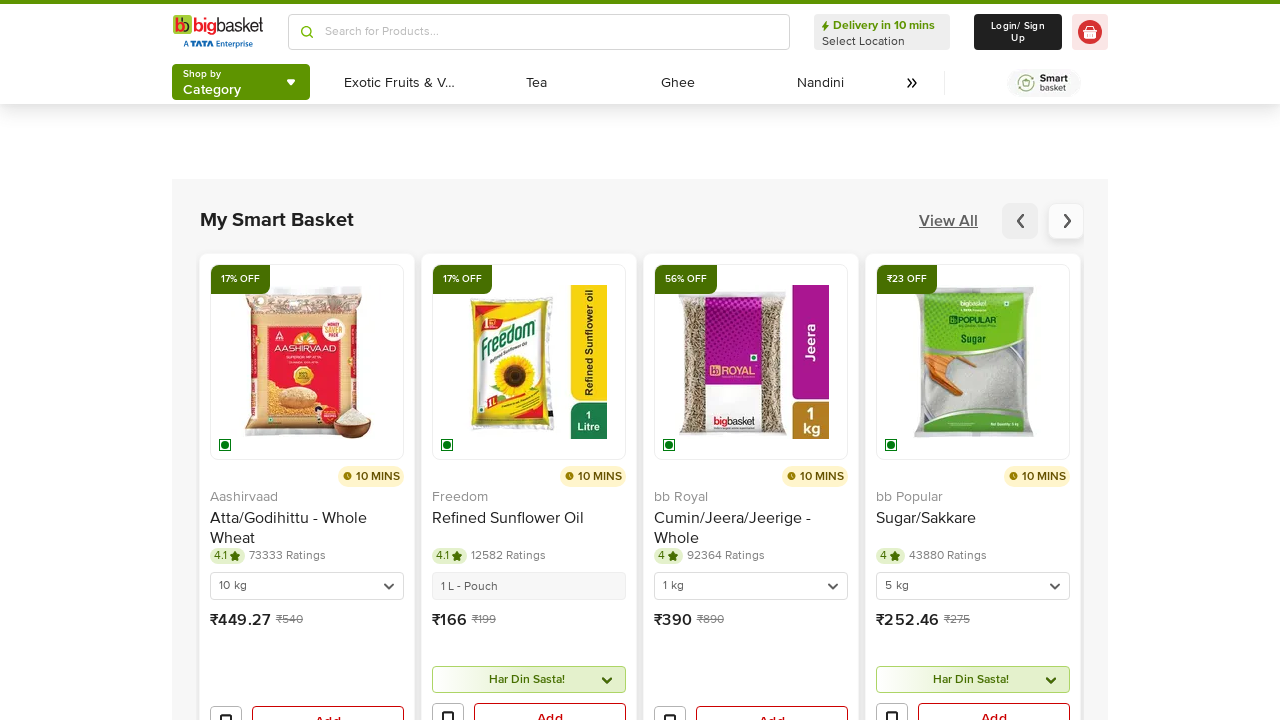

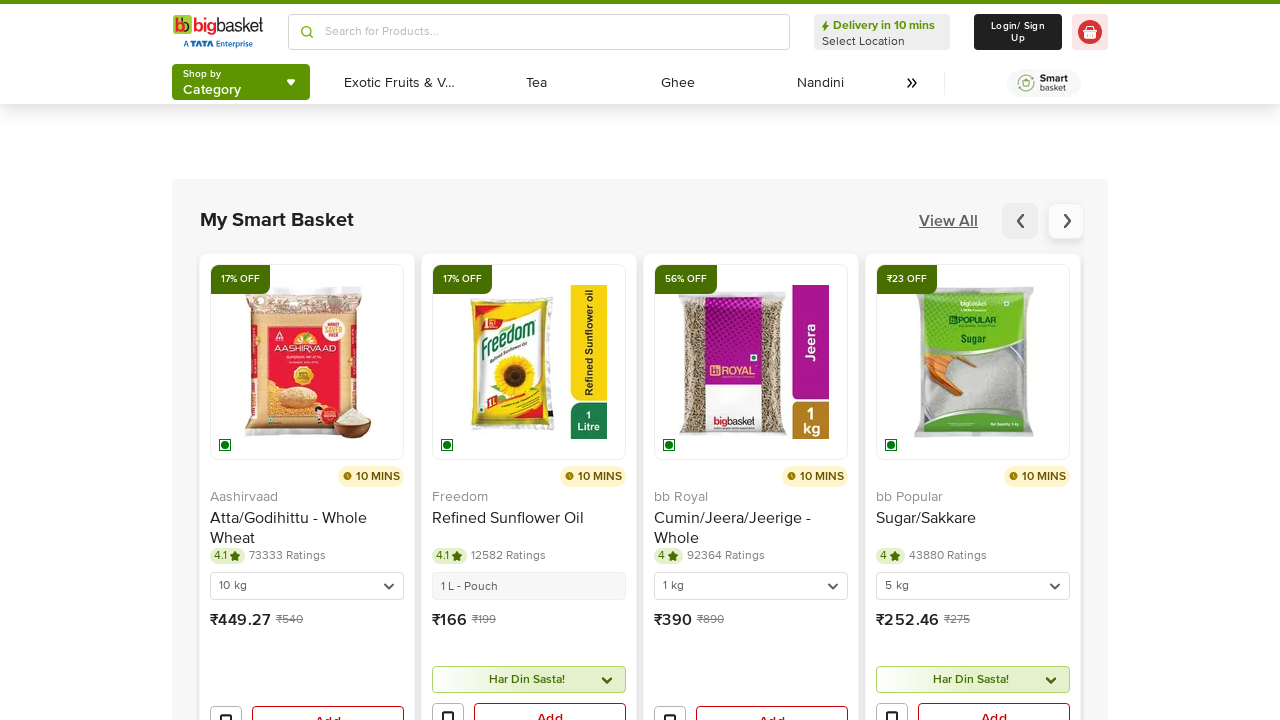